Tests keyboard shortcuts functionality on a text comparison tool by using Ctrl+A and Ctrl+C to copy text from the first editor, then Ctrl+A and Ctrl+V to paste into the second editor.

Starting URL: https://extendsclass.com/text-compare.html

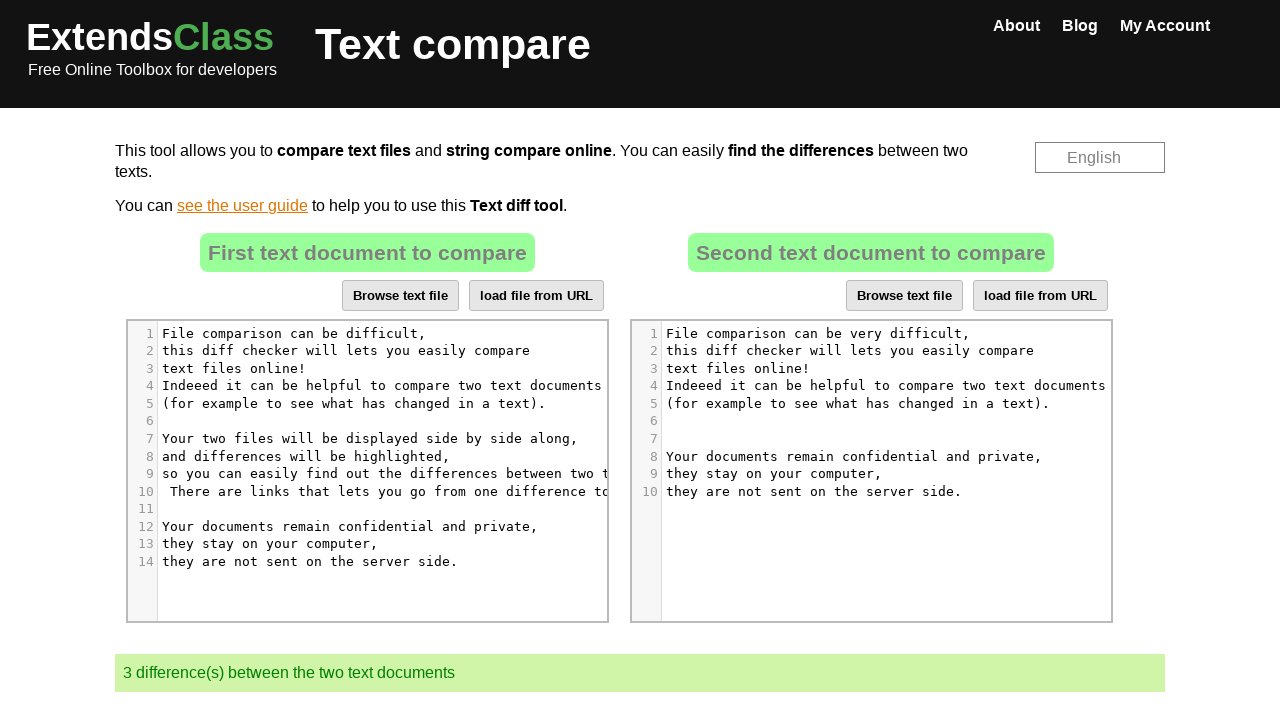

Waited for code editors to be visible
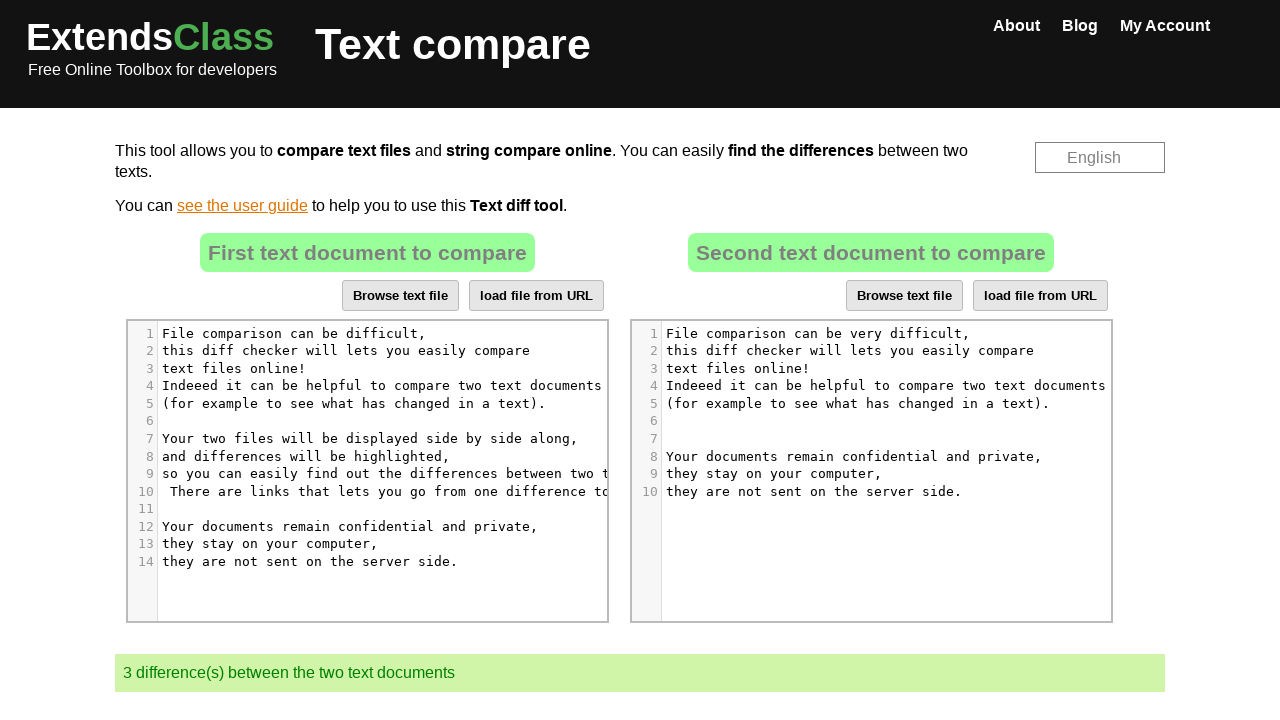

Clicked on the first text editor to focus it at (391, 448) on (//div[@role='presentation'])[1] >> nth=0
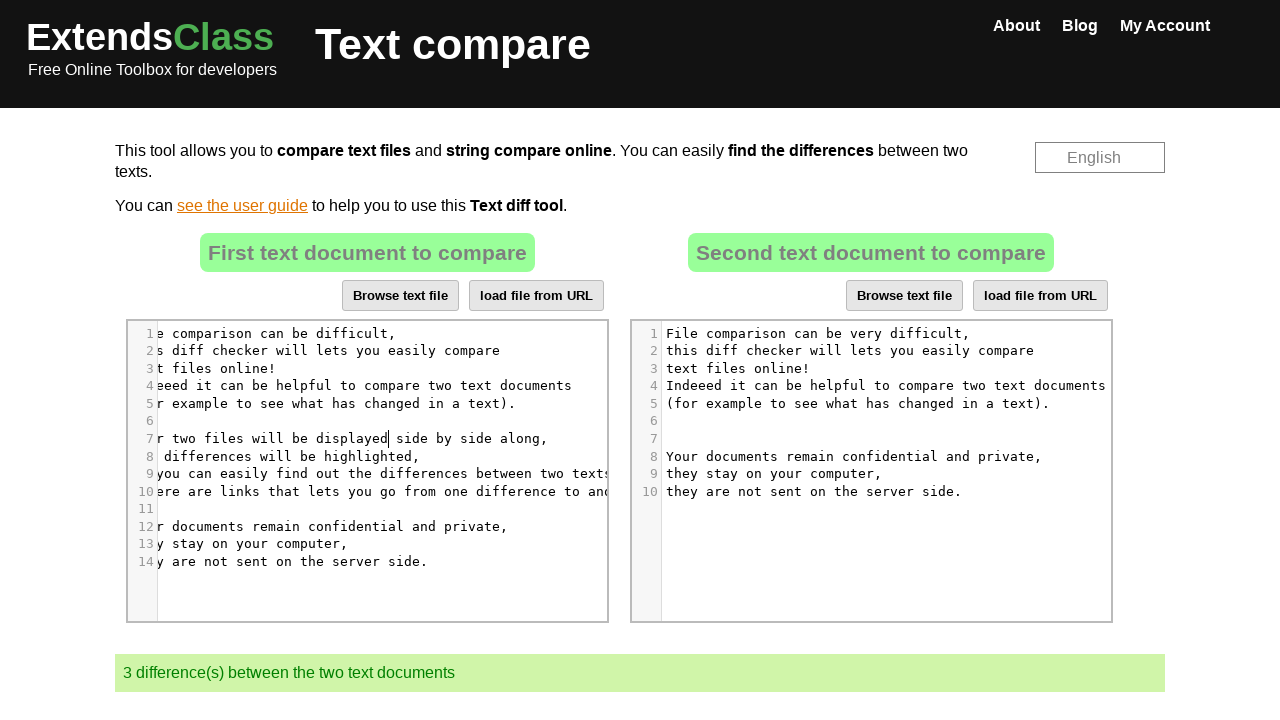

Pressed Ctrl+A to select all text in first editor
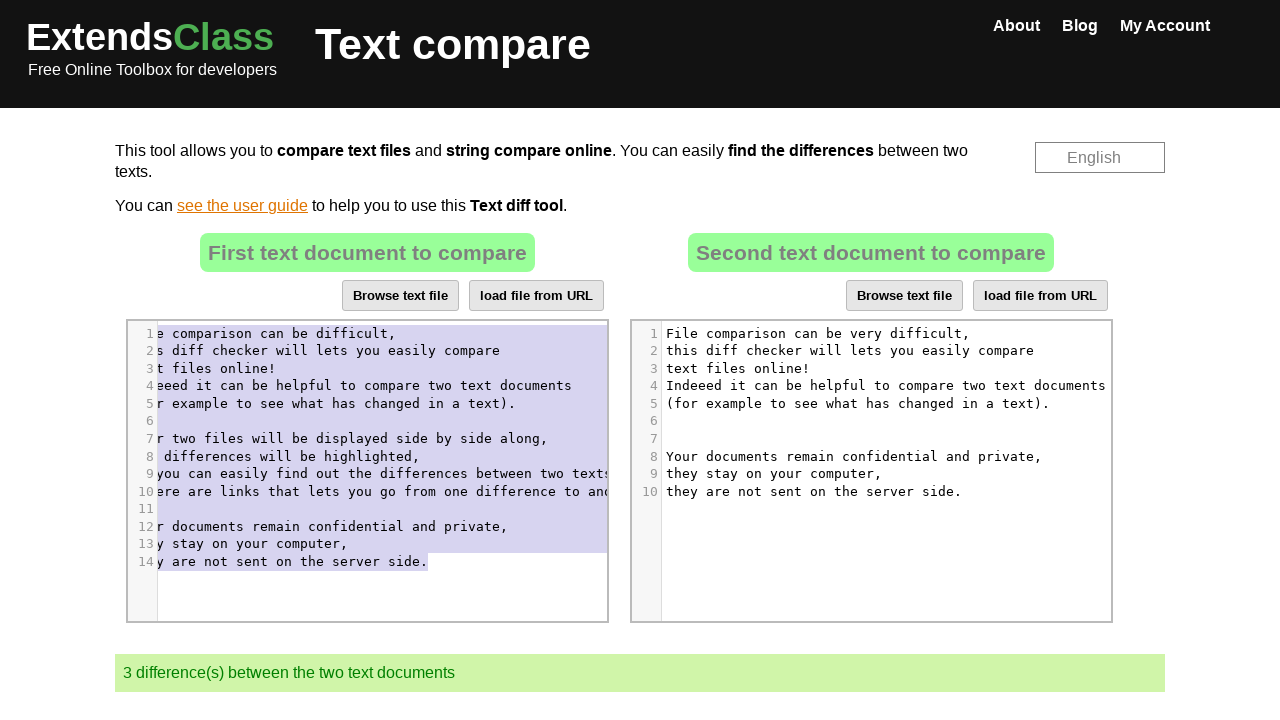

Pressed Ctrl+C to copy selected text from first editor
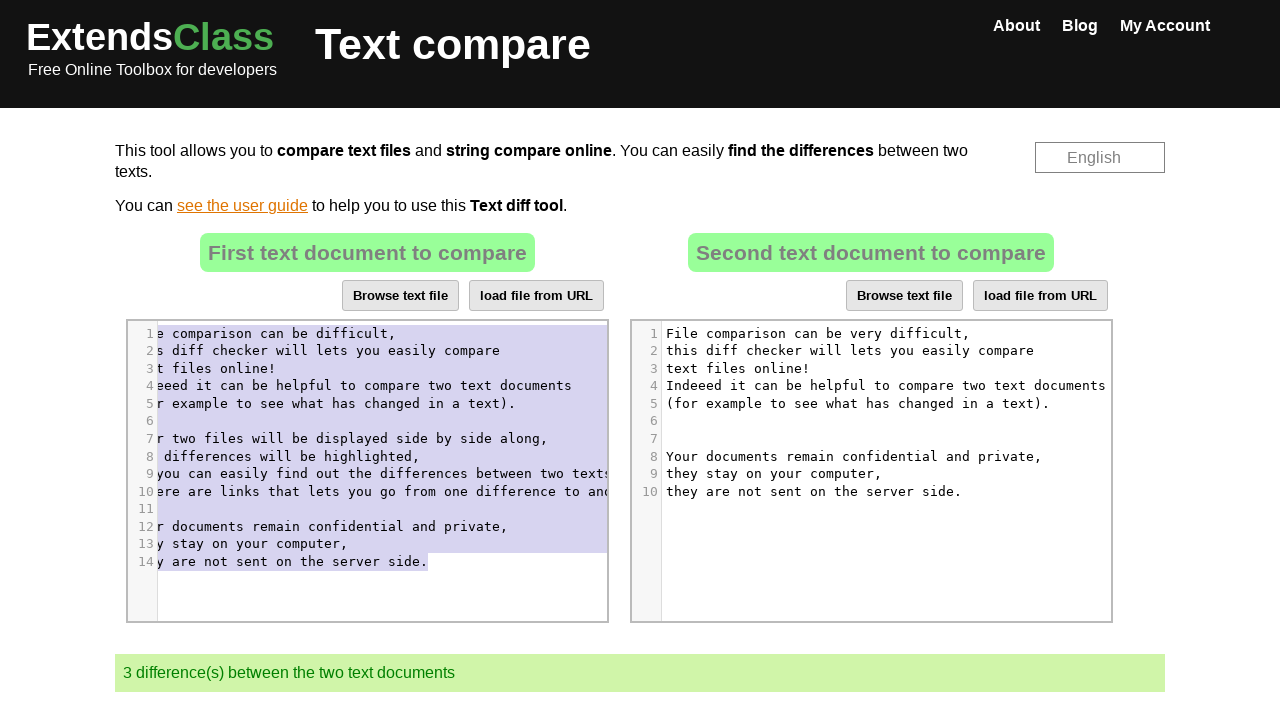

Waited 500ms for clipboard operation to complete
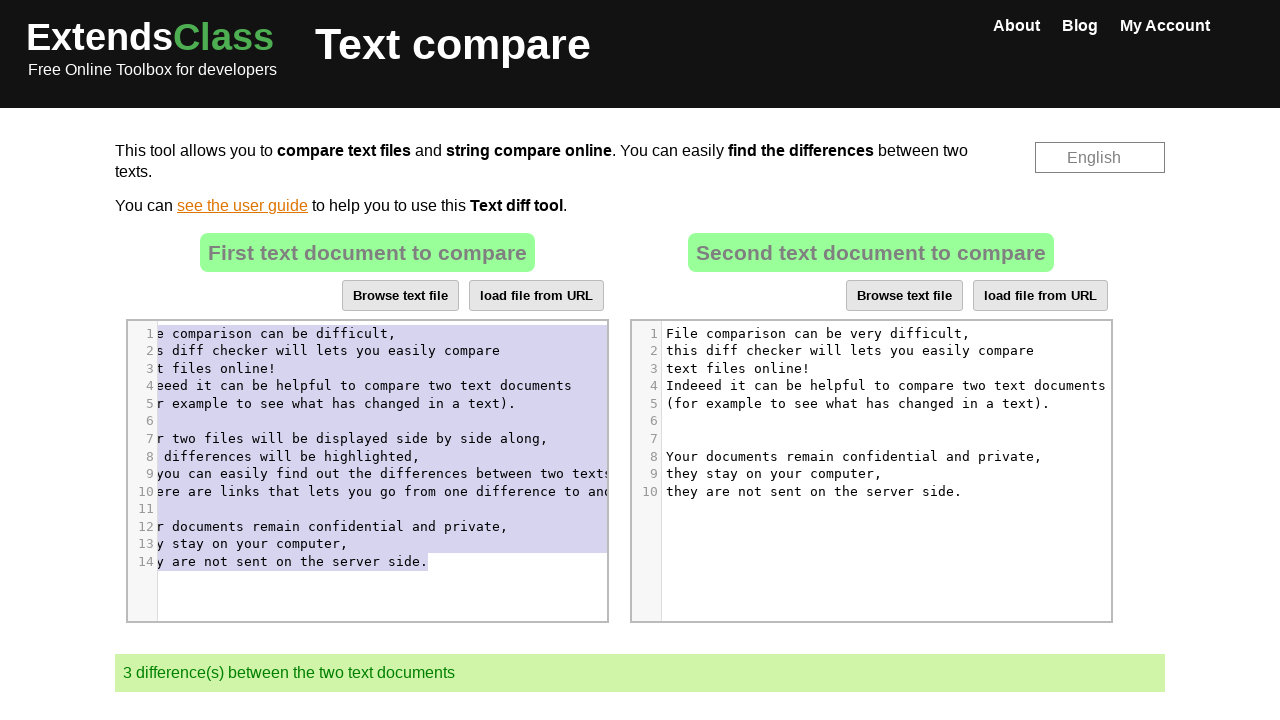

Clicked on the second text editor to focus it at (886, 486) on .CodeMirror-scroll >> nth=1
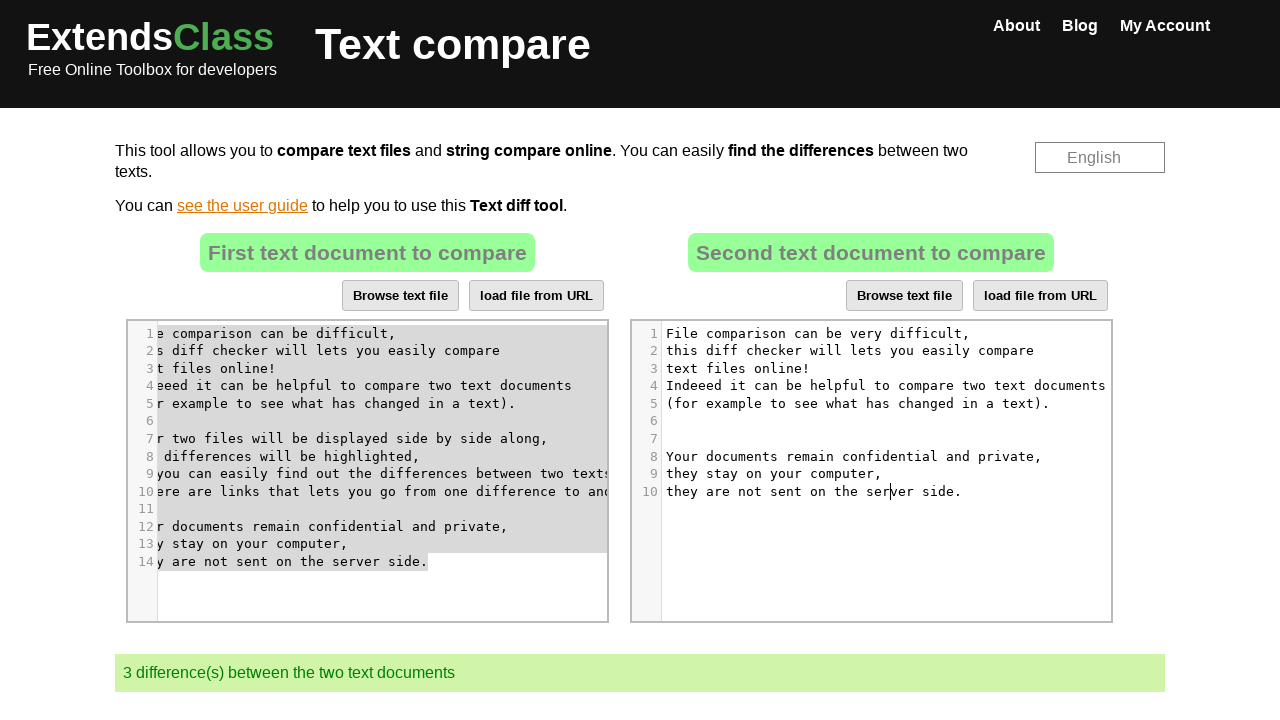

Pressed Ctrl+A to select all text in second editor
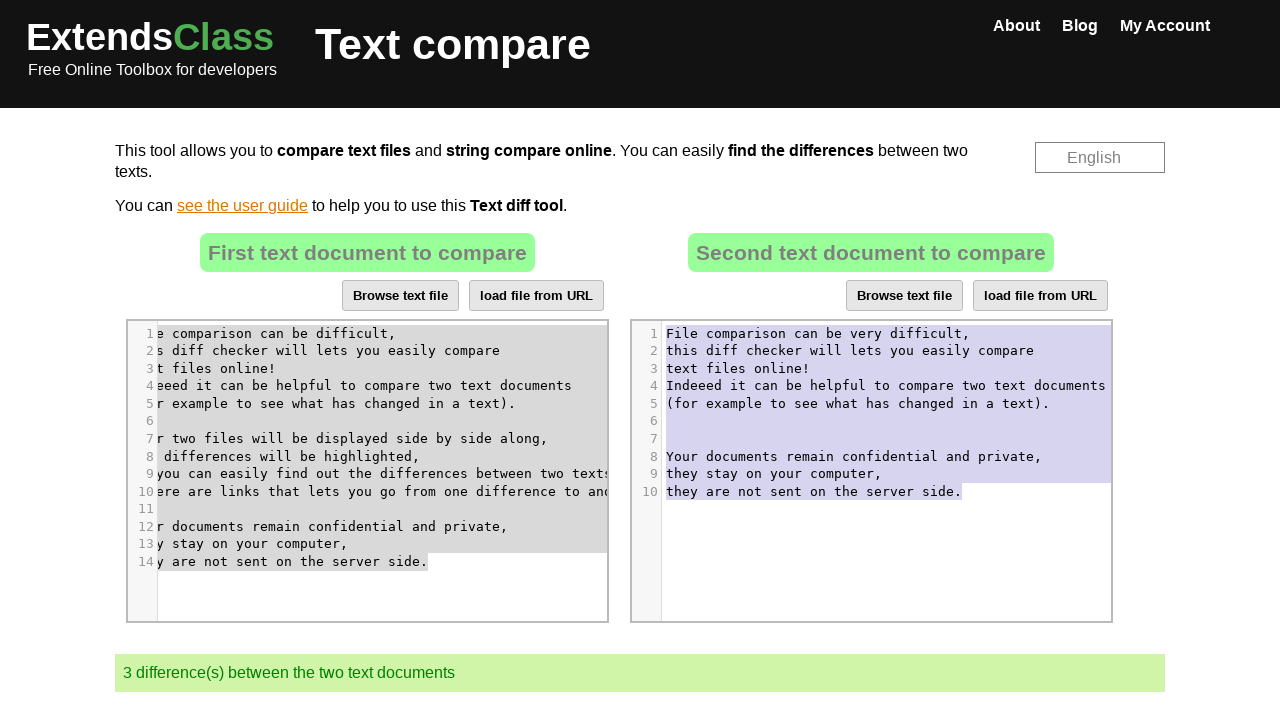

Pressed Ctrl+V to paste copied text into second editor
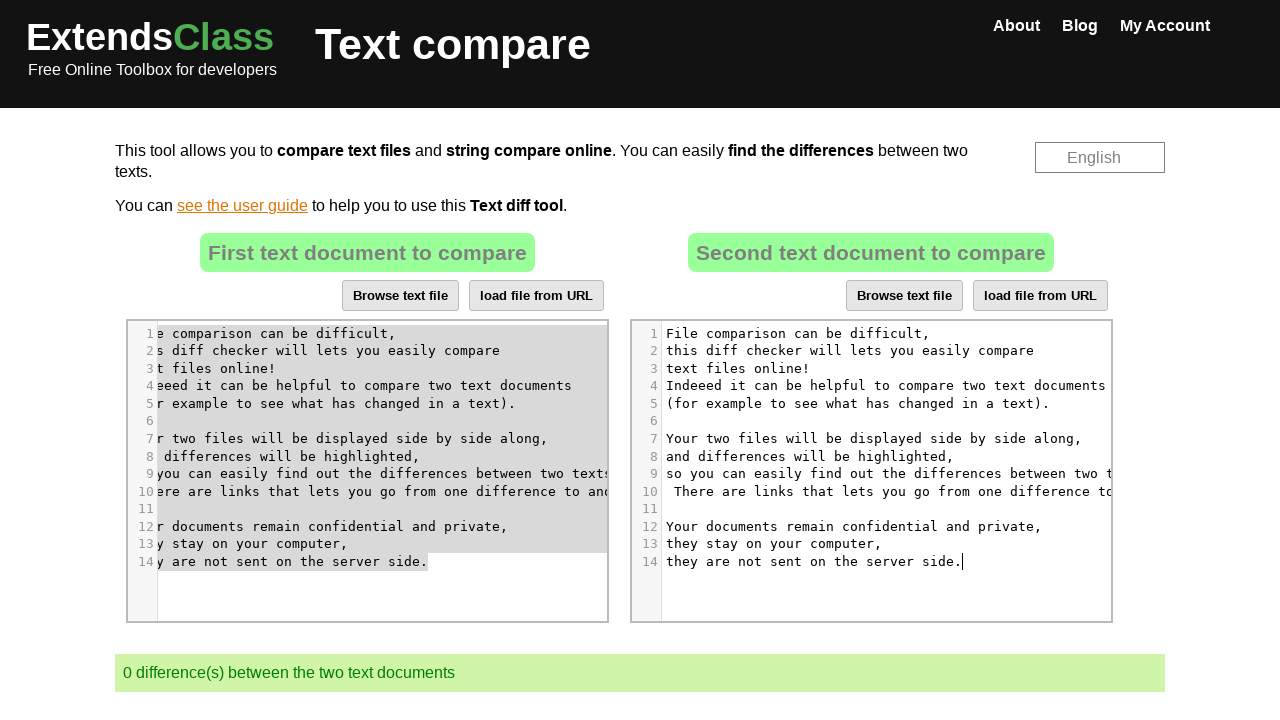

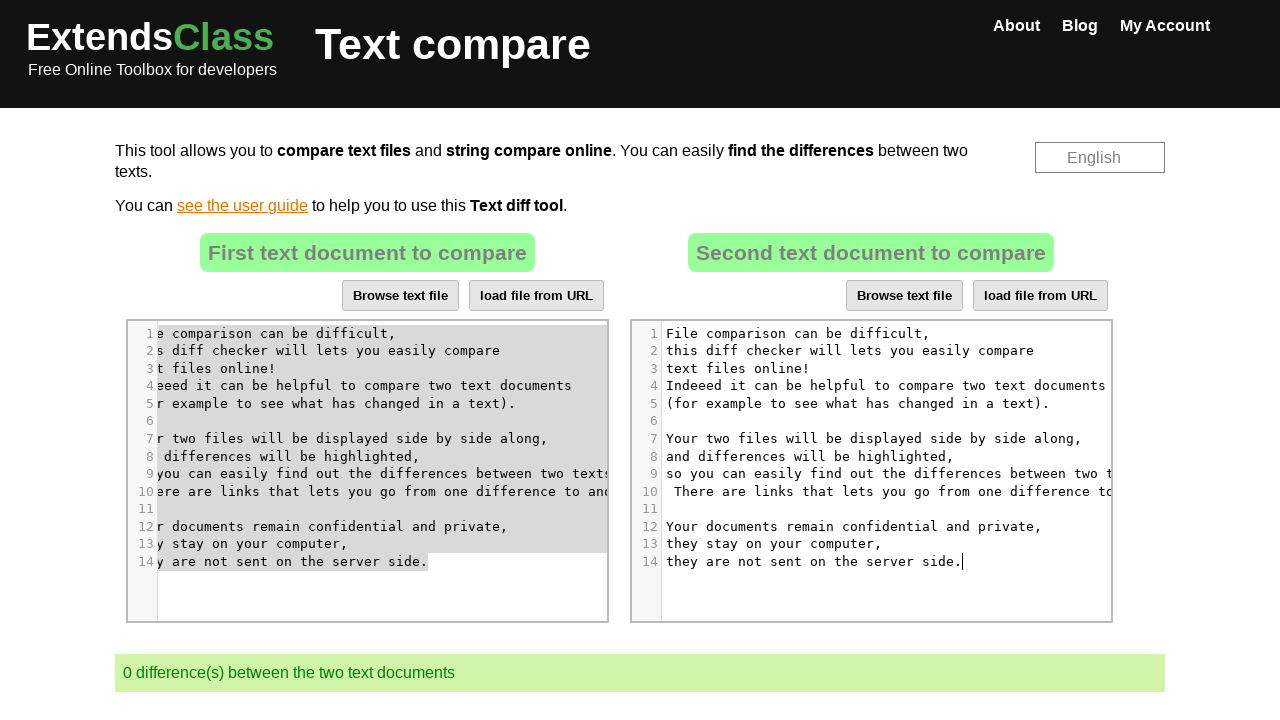